Tests multi-window handling by opening a new window, navigating to a courses page, extracting a course name, then switching back to the original window and entering that course name into a form field.

Starting URL: https://rahulshettyacademy.com/angularpractice/

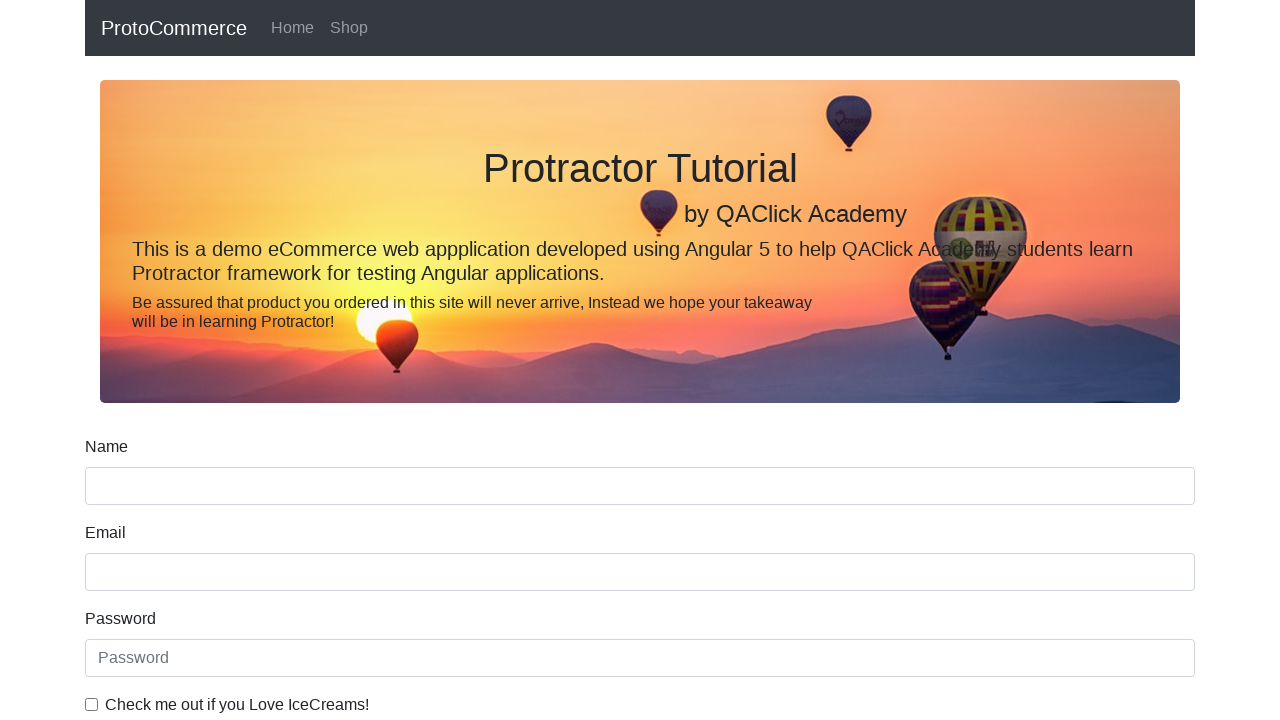

Opened a new page/tab in the browser context
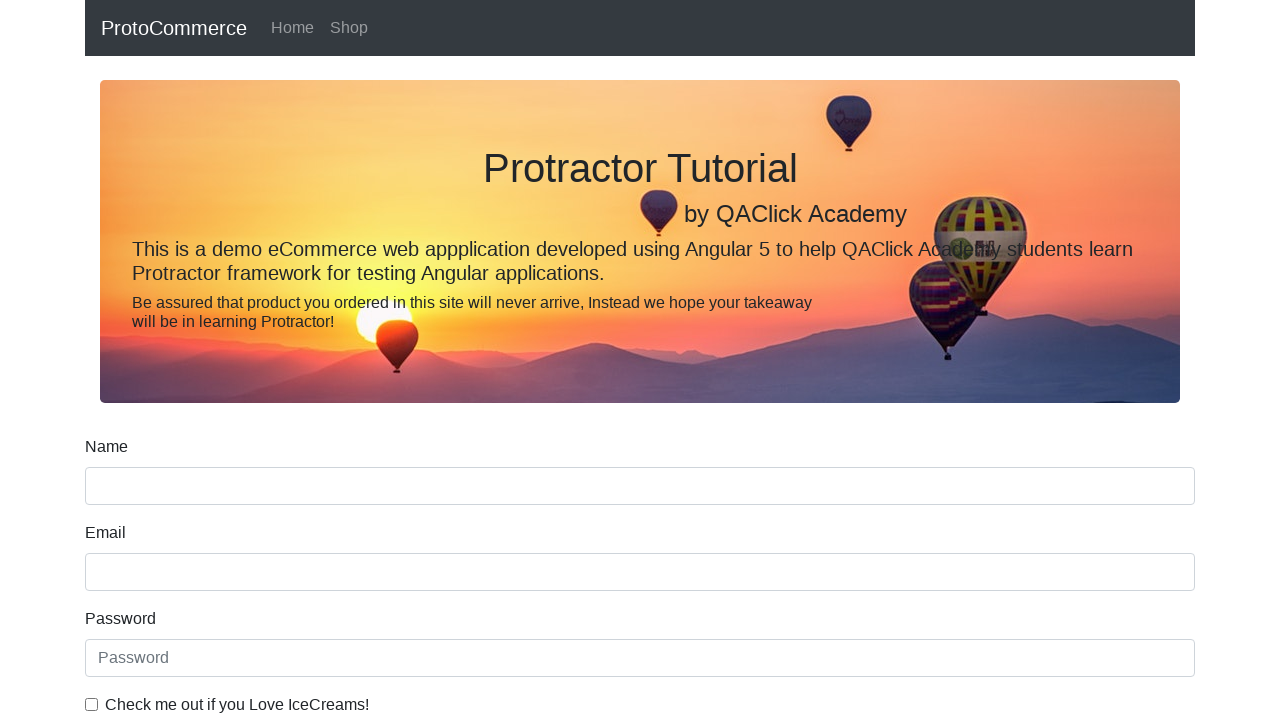

Navigated to https://rahulshettyacademy.com/ in new page
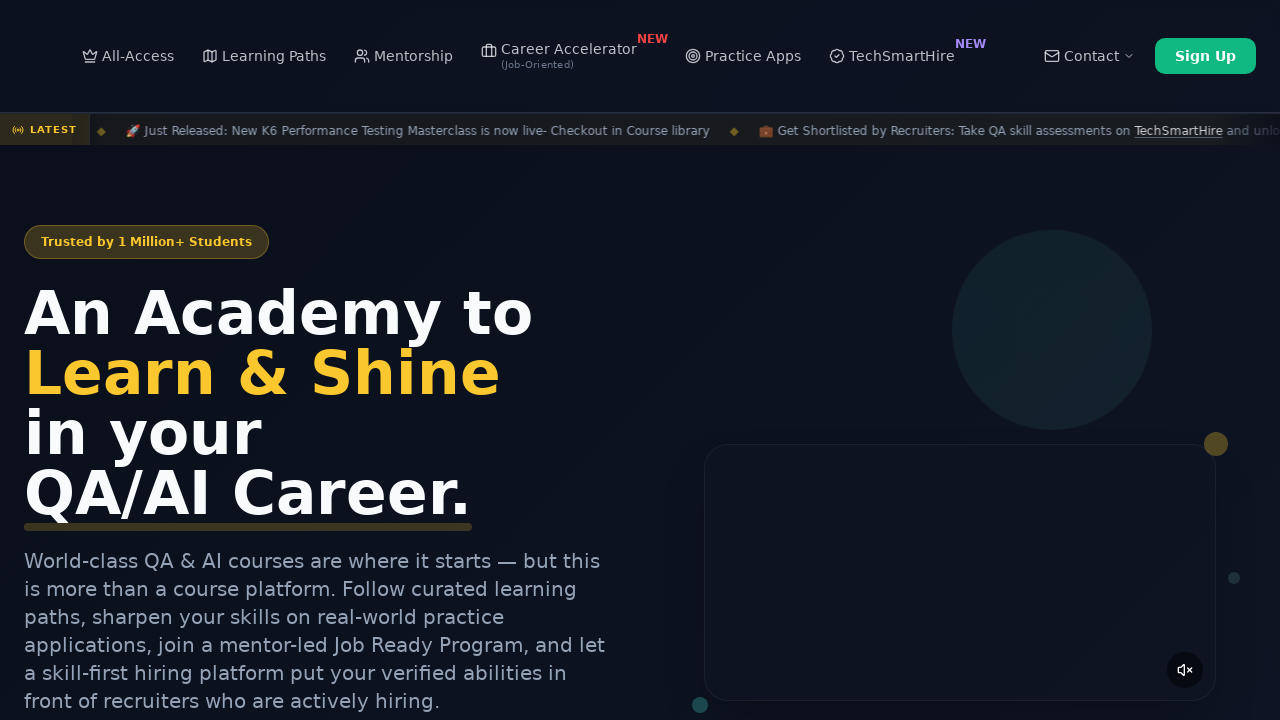

Located all course links on the page
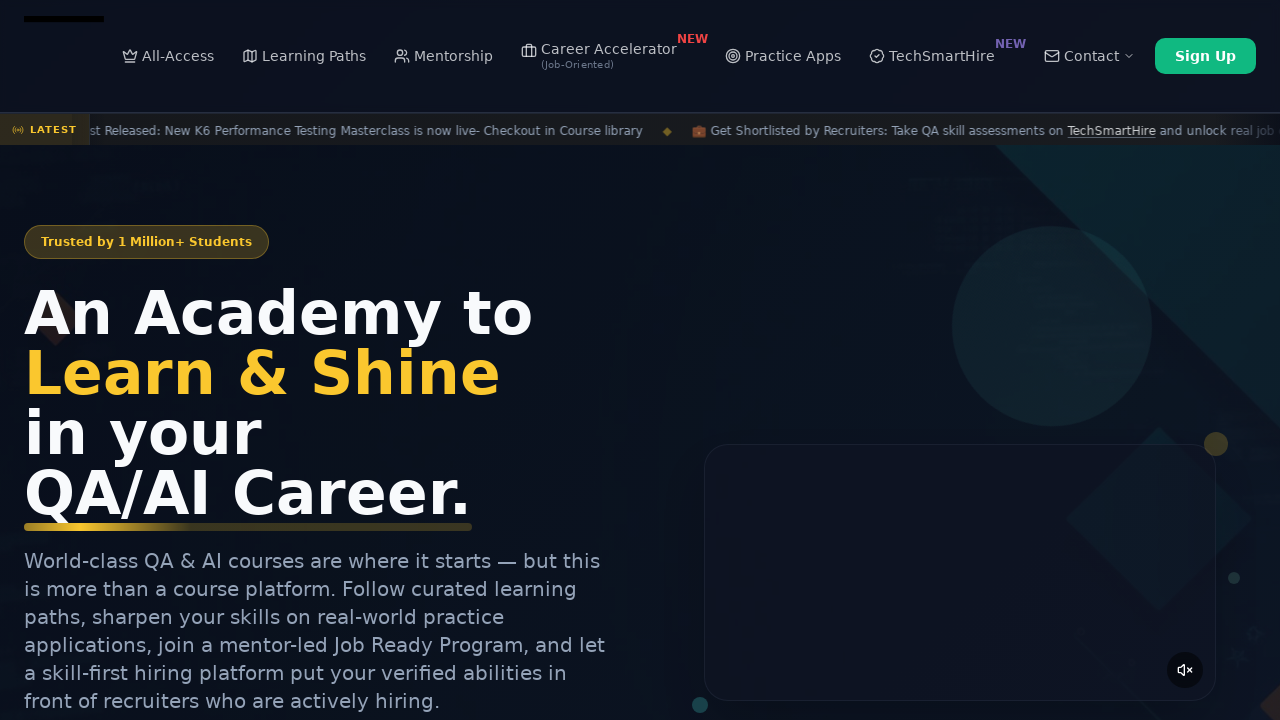

Extracted course name from second course link: Playwright Testing
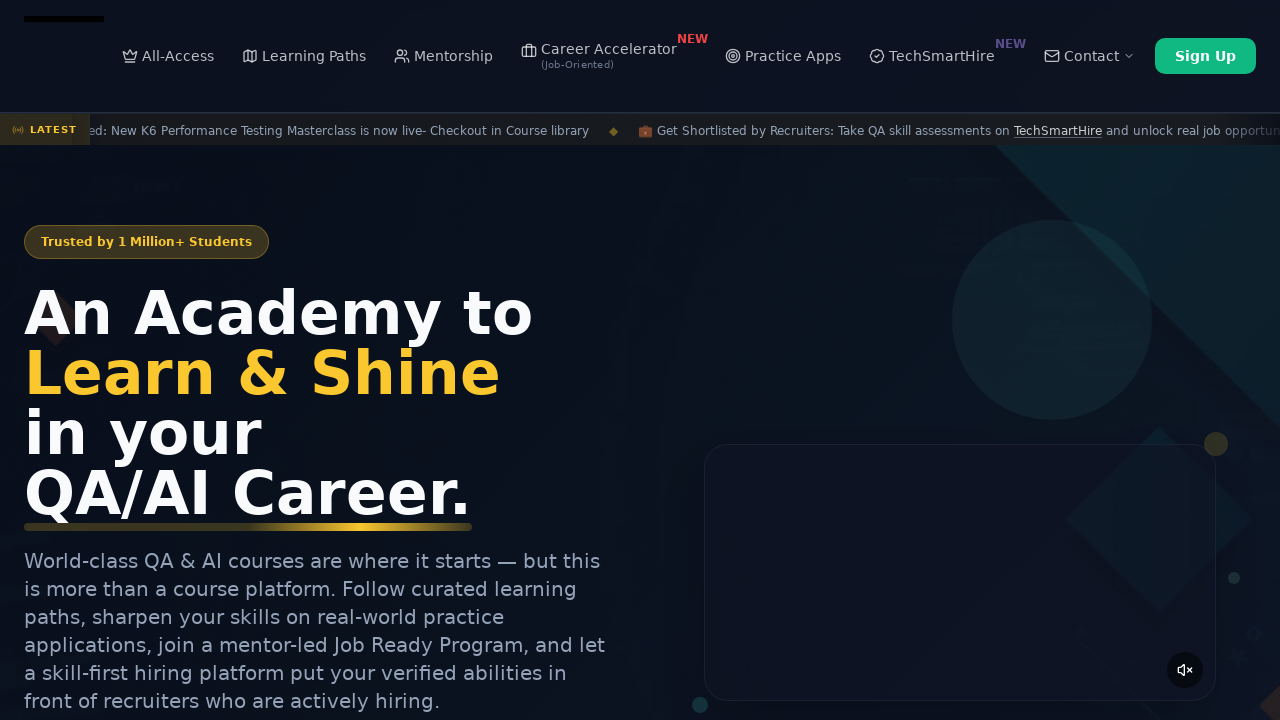

Filled name field with extracted course name: Playwright Testing on [name='name']
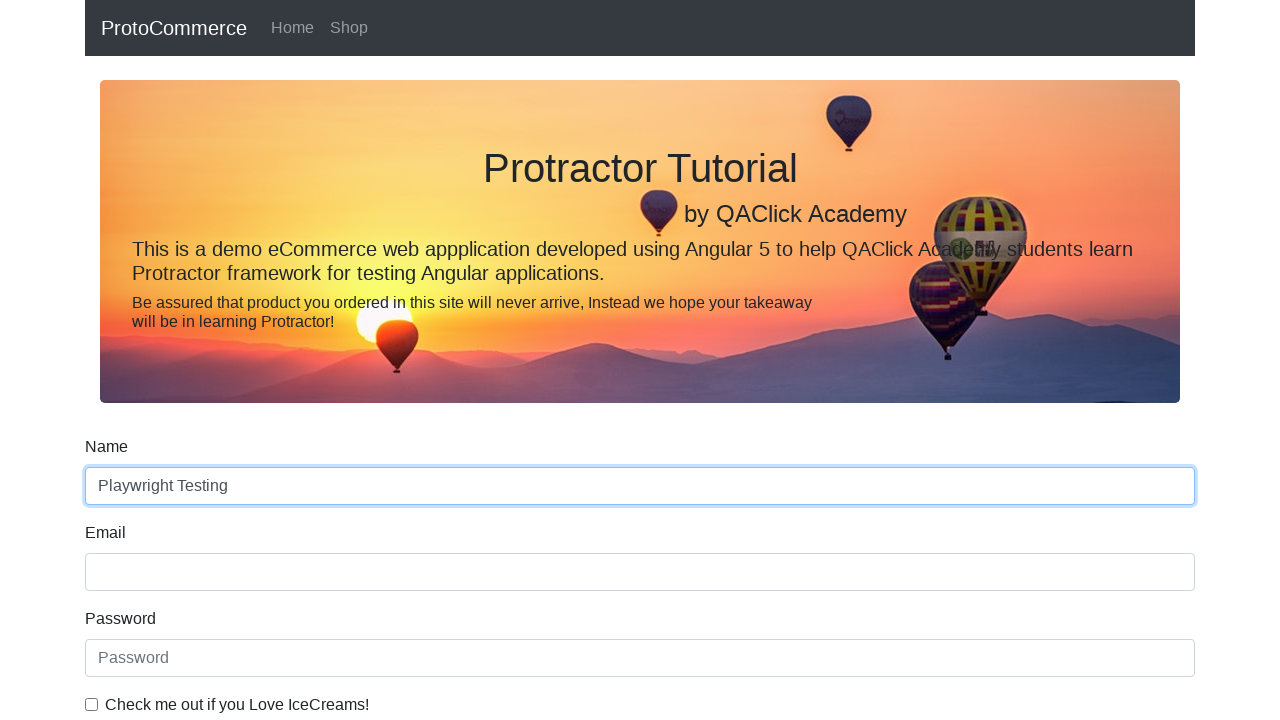

Closed the new page/tab
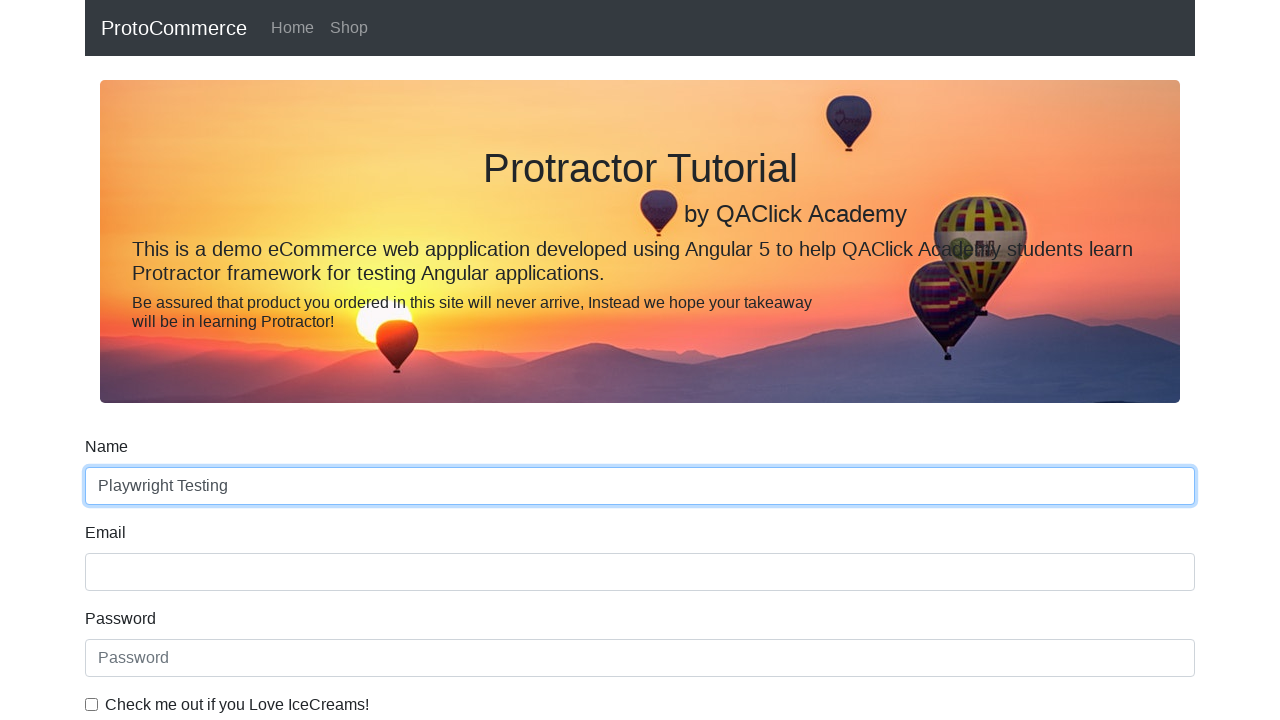

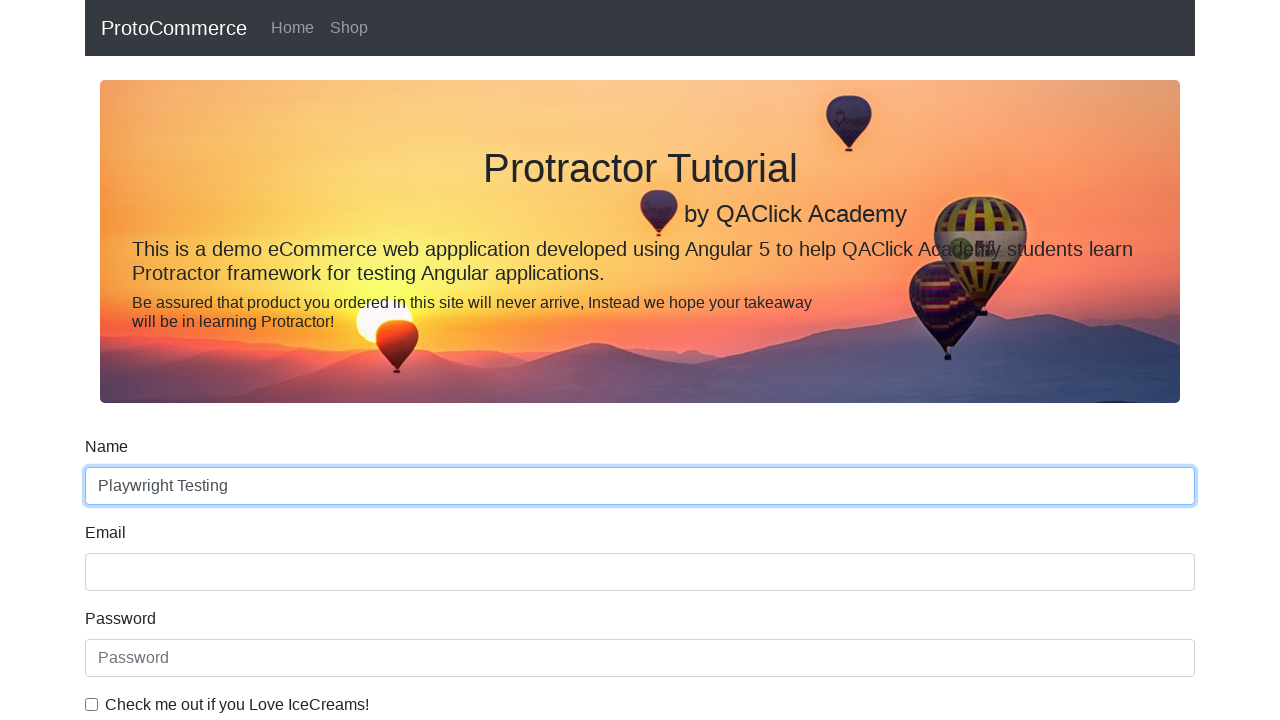